Tests form submission by filling multiple text fields and submitting the form

Starting URL: https://demoqa.com/text-box

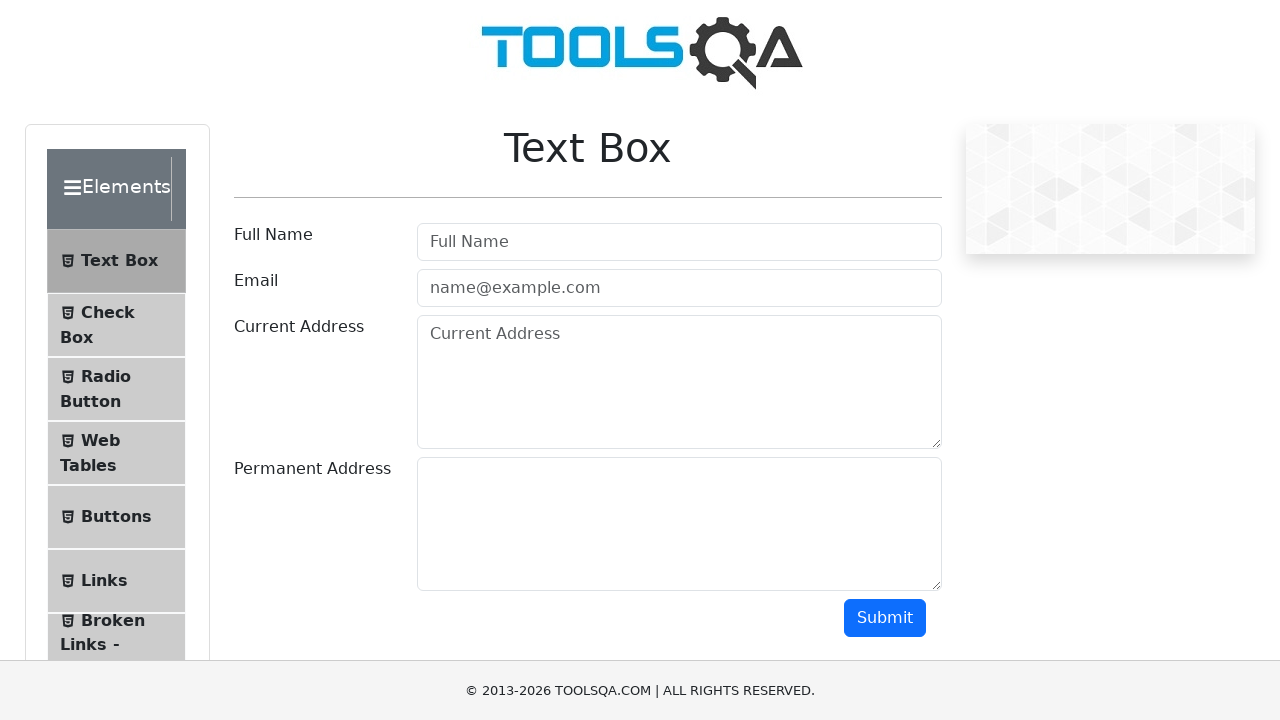

Filled Full Name field with 'Full Name' on input[placeholder='Full Name']
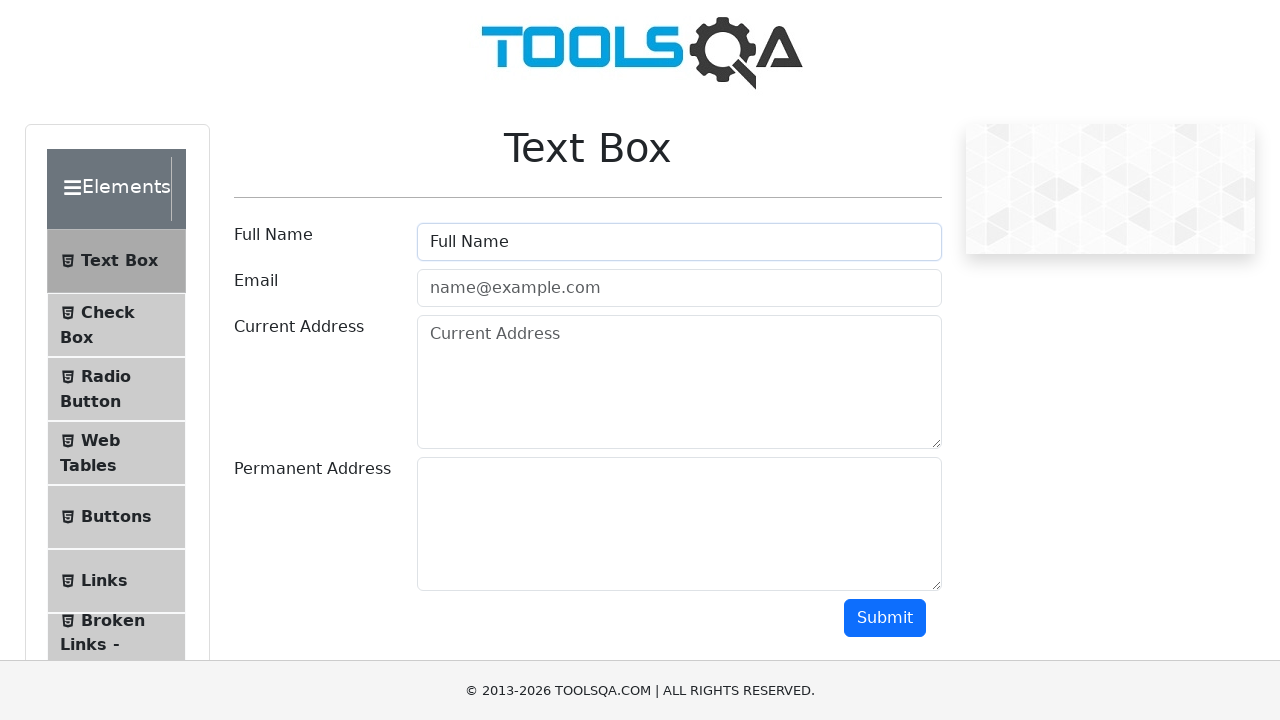

Filled Email field with 'birav62937@dilanfa.com' on #userEmail
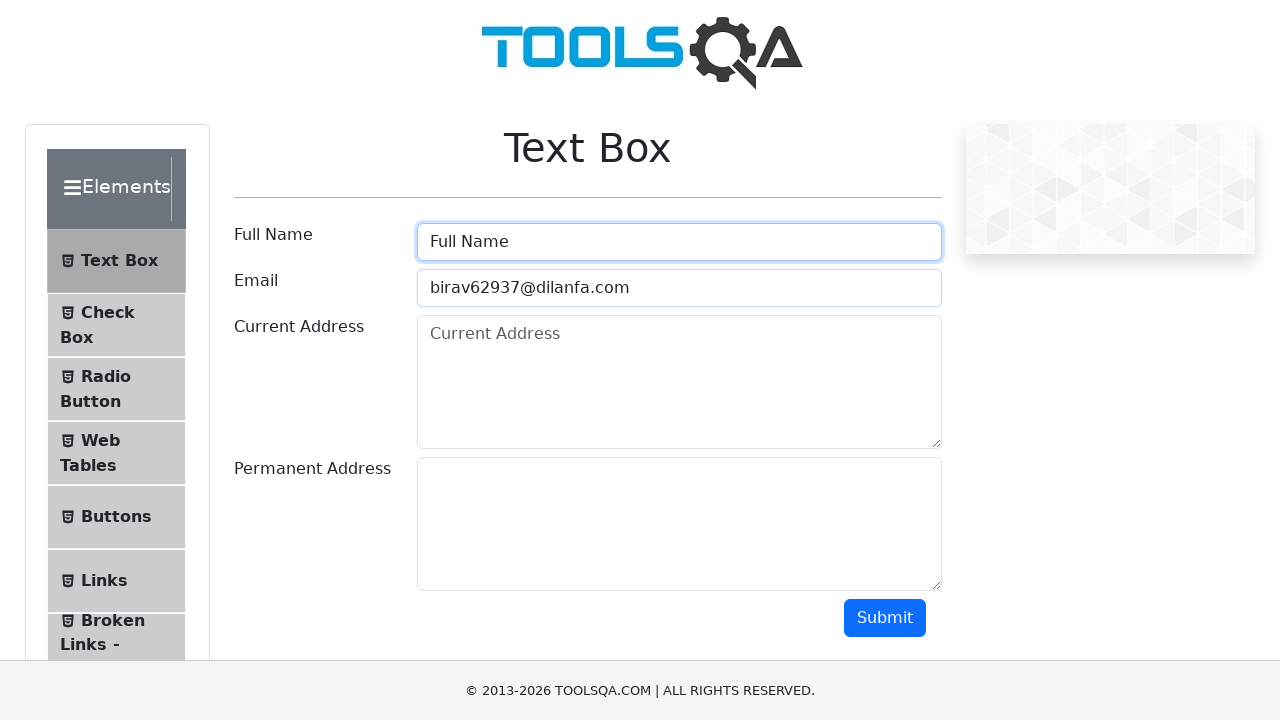

Filled Current Address field with 'Agmashenebeli Avenue' on .form-control >> nth=2
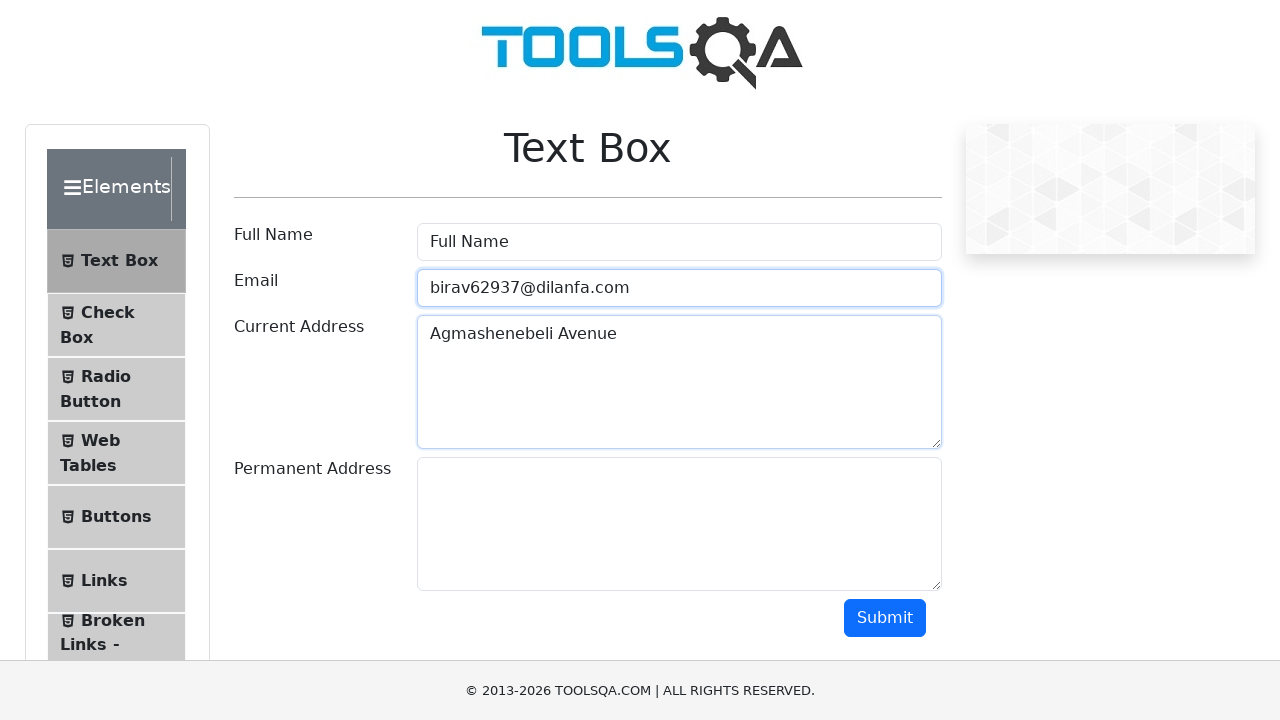

Filled Permanent Address field with 'Chavchavadze Avenue' on #permanentAddress
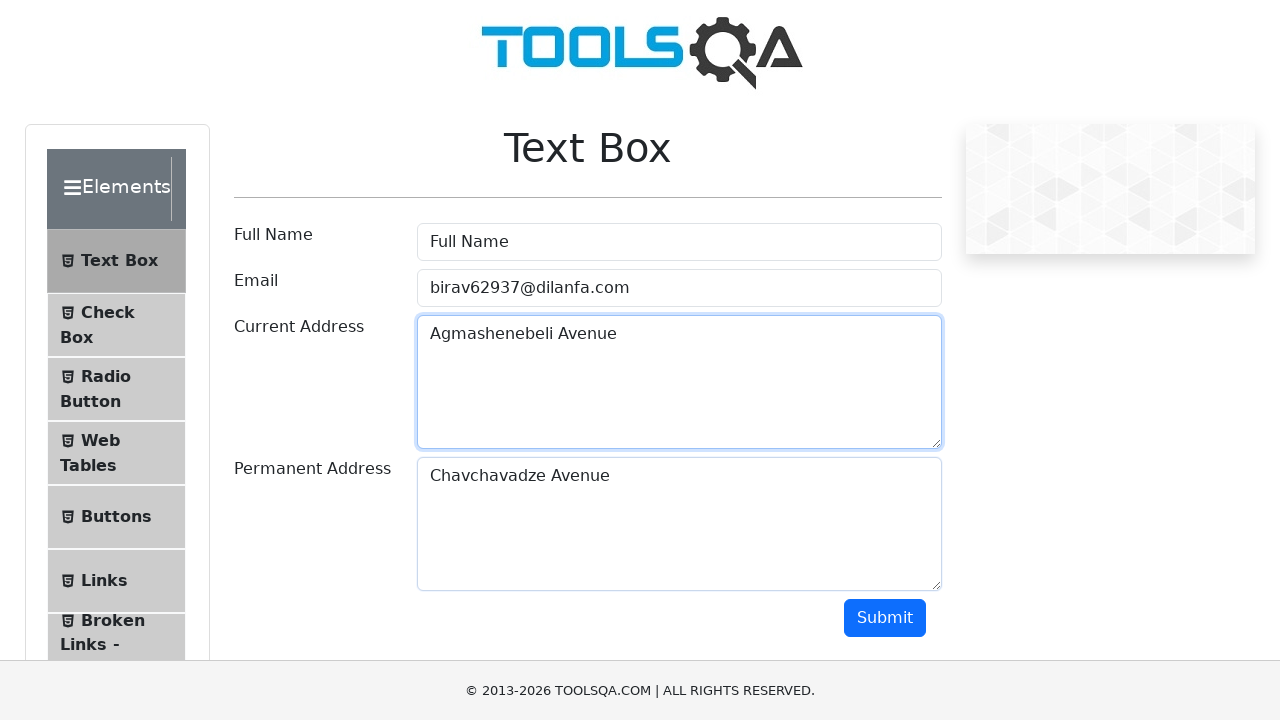

Clicked submit button to submit the form at (885, 618) on #submit
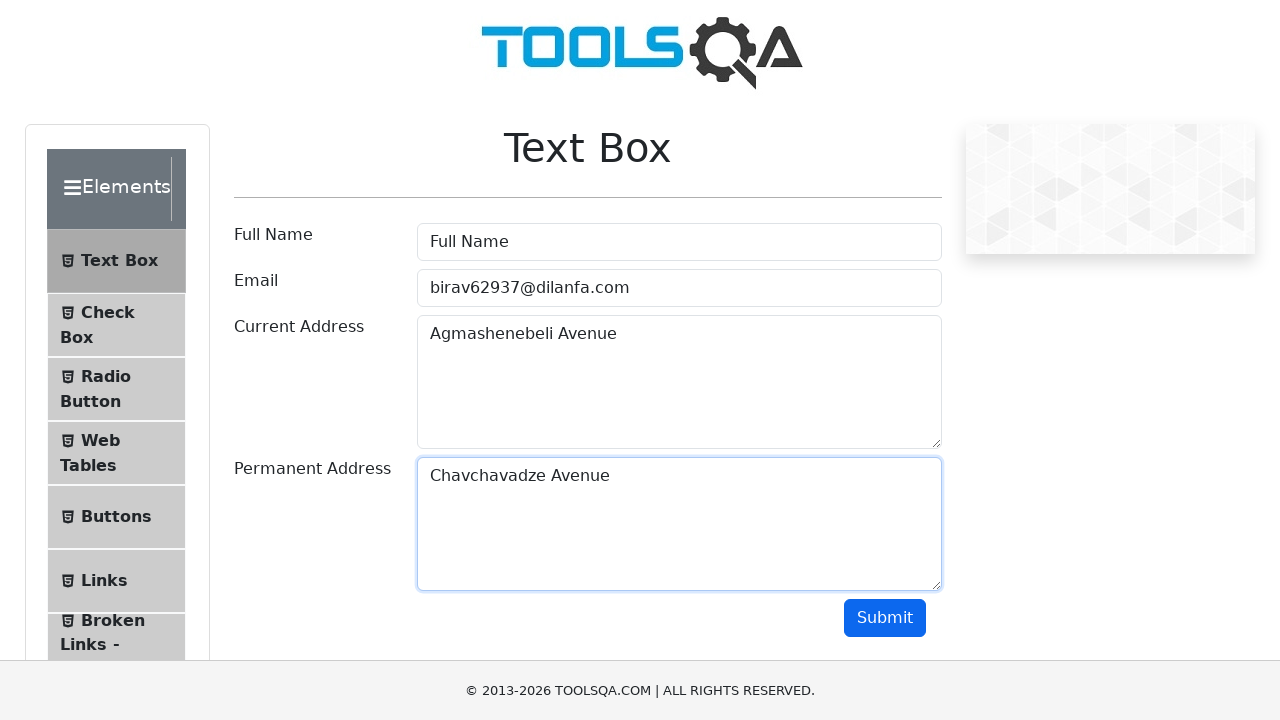

Form submission results appeared
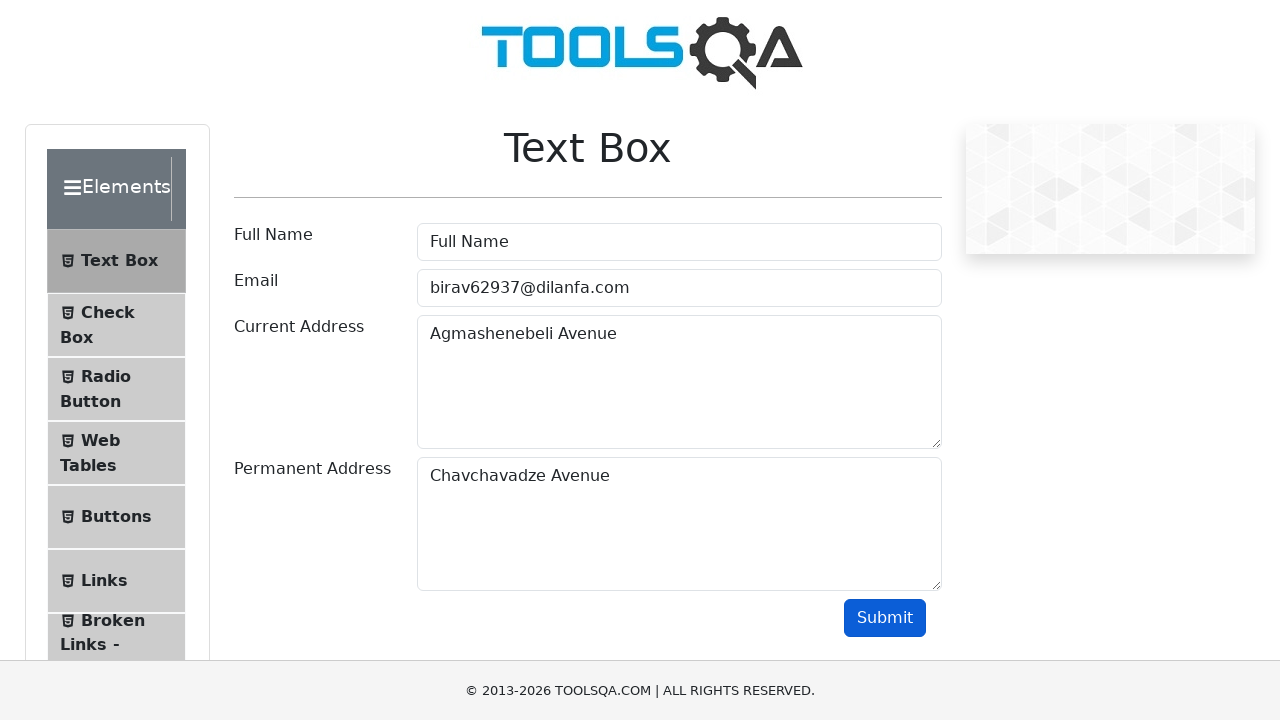

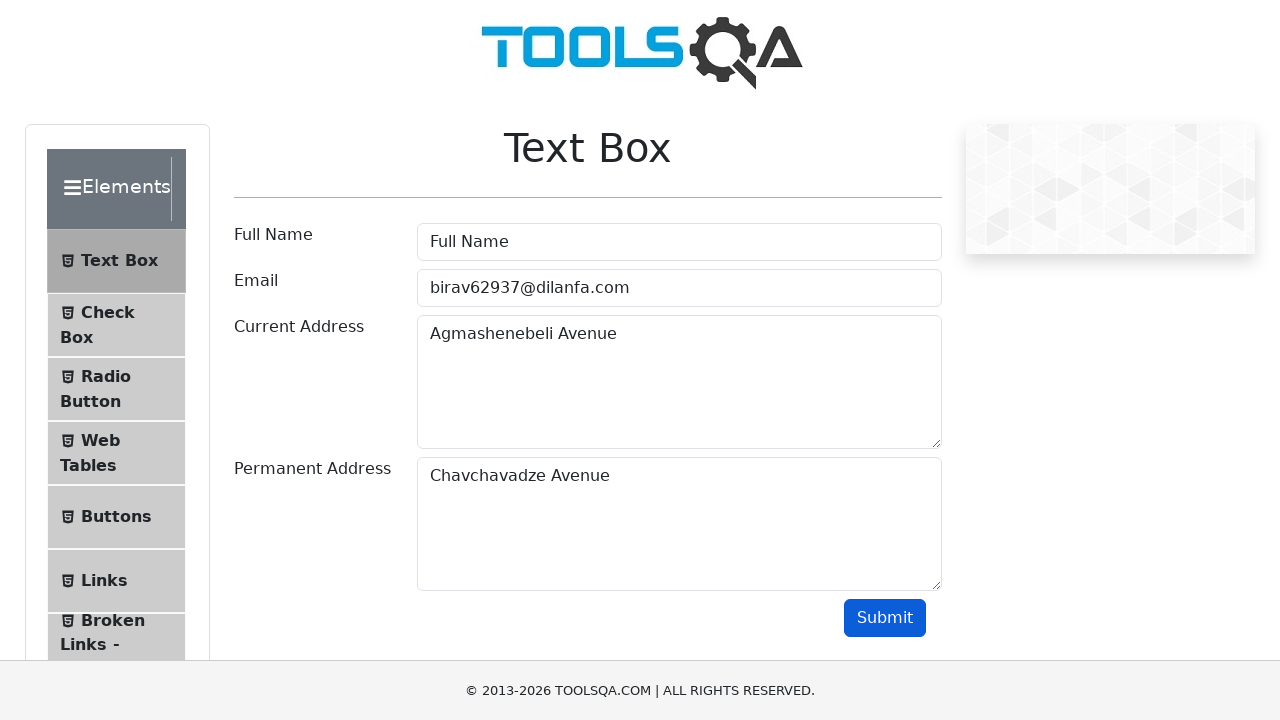